Tests different types of JavaScript alerts including simple alerts, confirmation dialogs, and prompt dialogs with various acceptance and dismissal scenarios

Starting URL: https://demoqa.com/alerts

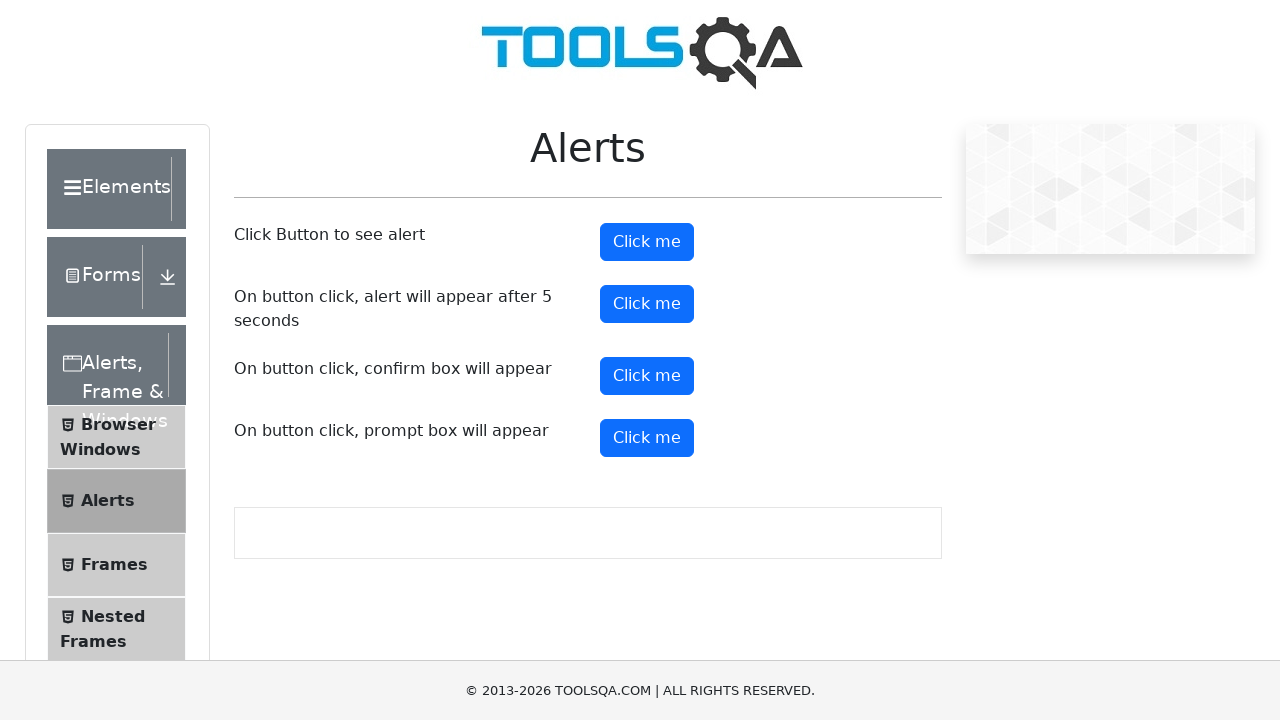

Clicked alert button to trigger simple alert at (647, 242) on #alertButton
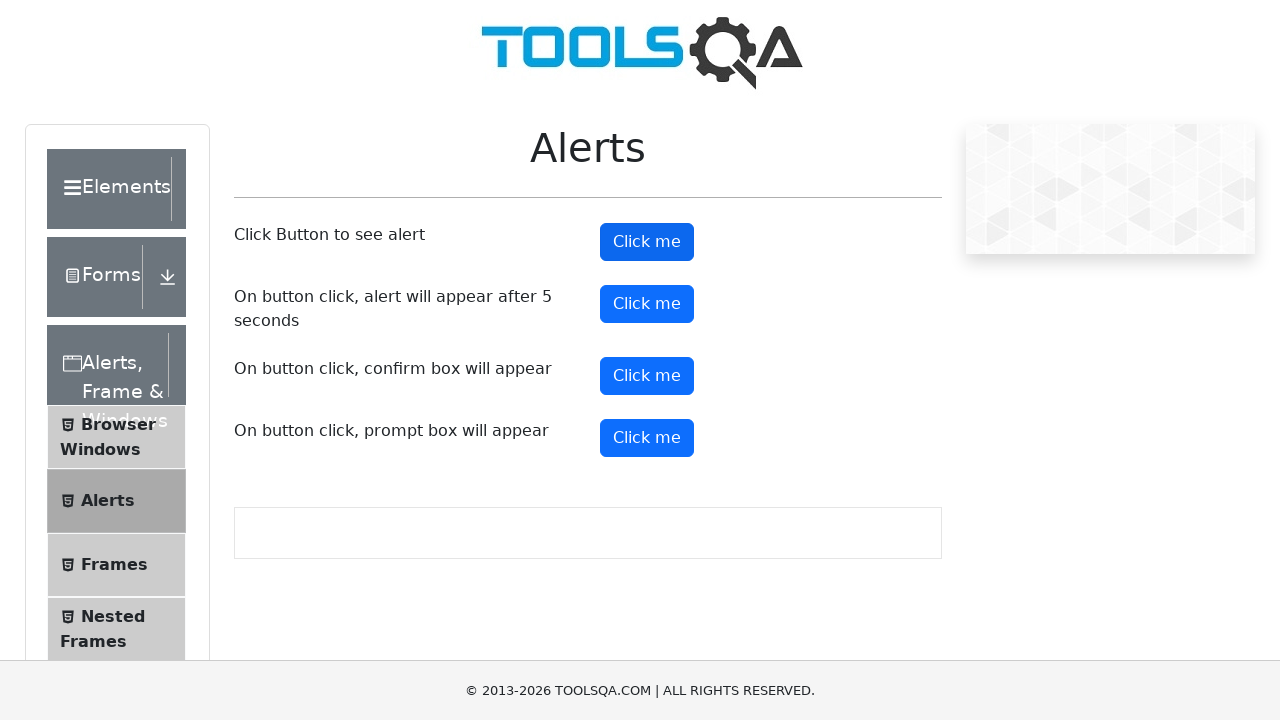

Set up dialog handler to accept simple alert
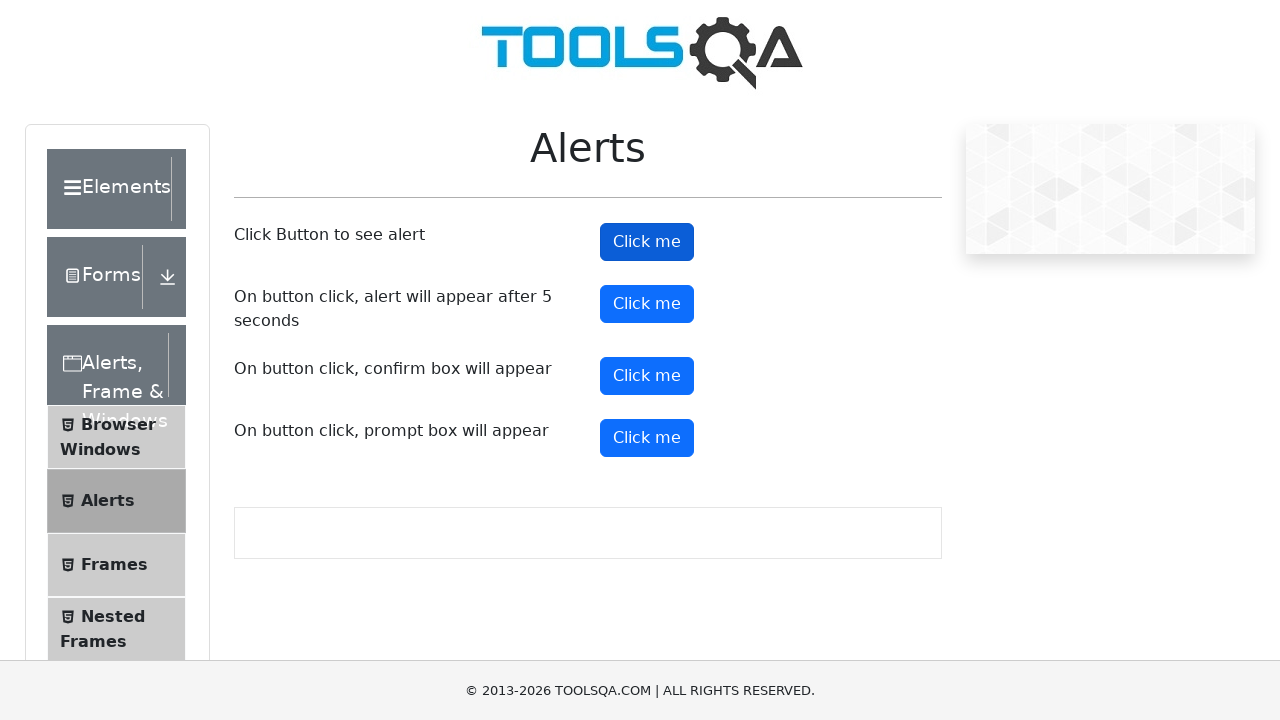

Waited 1 second after accepting simple alert
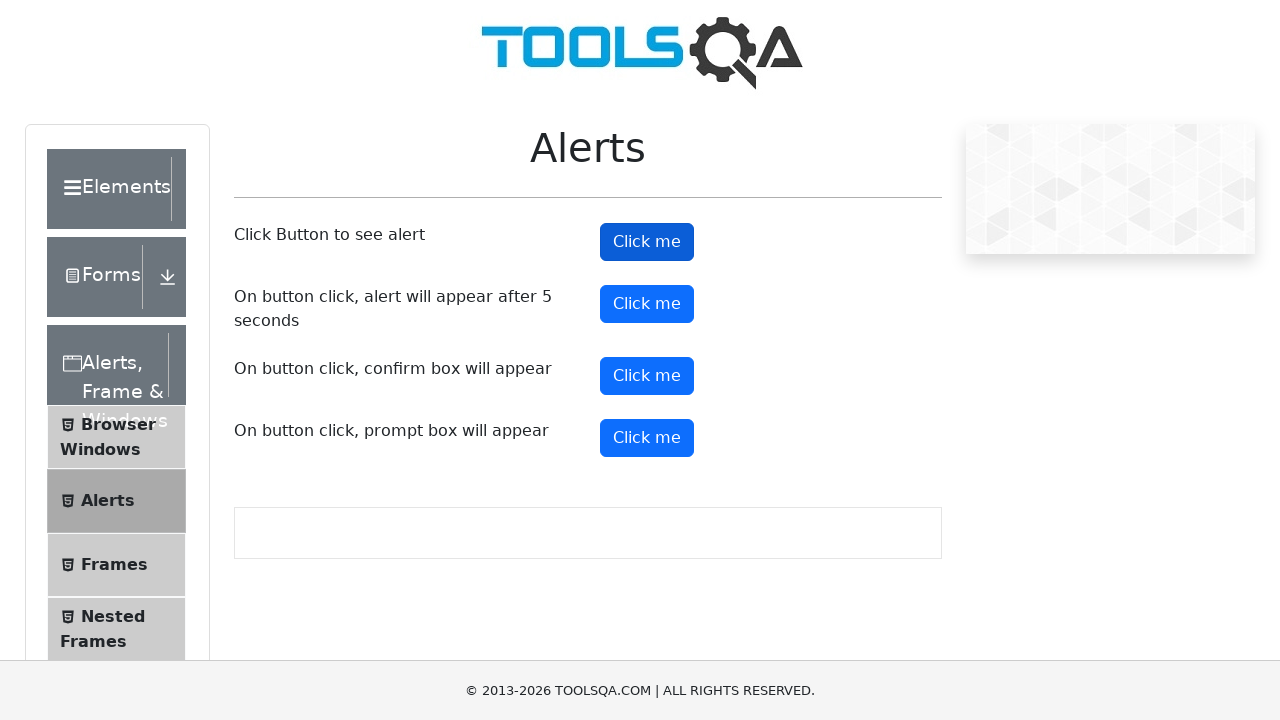

Clicked confirm button to trigger confirmation dialog at (647, 376) on #confirmButton
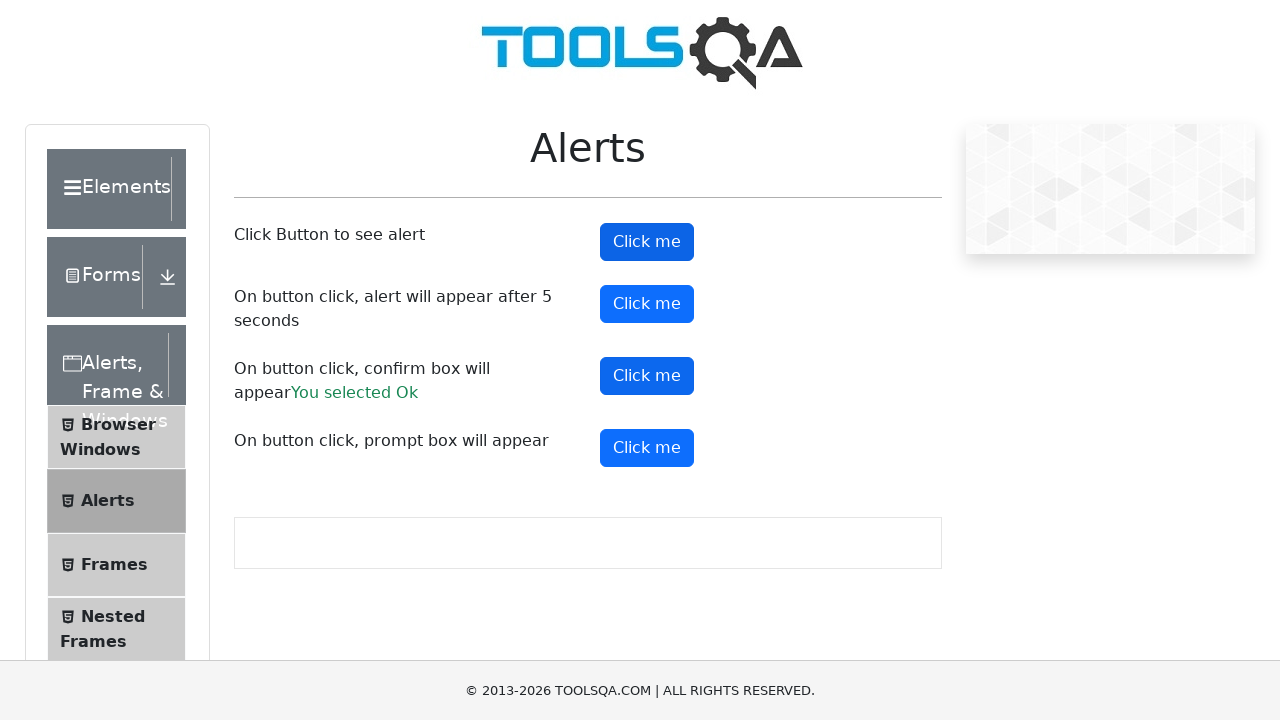

Set up dialog handler to dismiss confirmation dialog
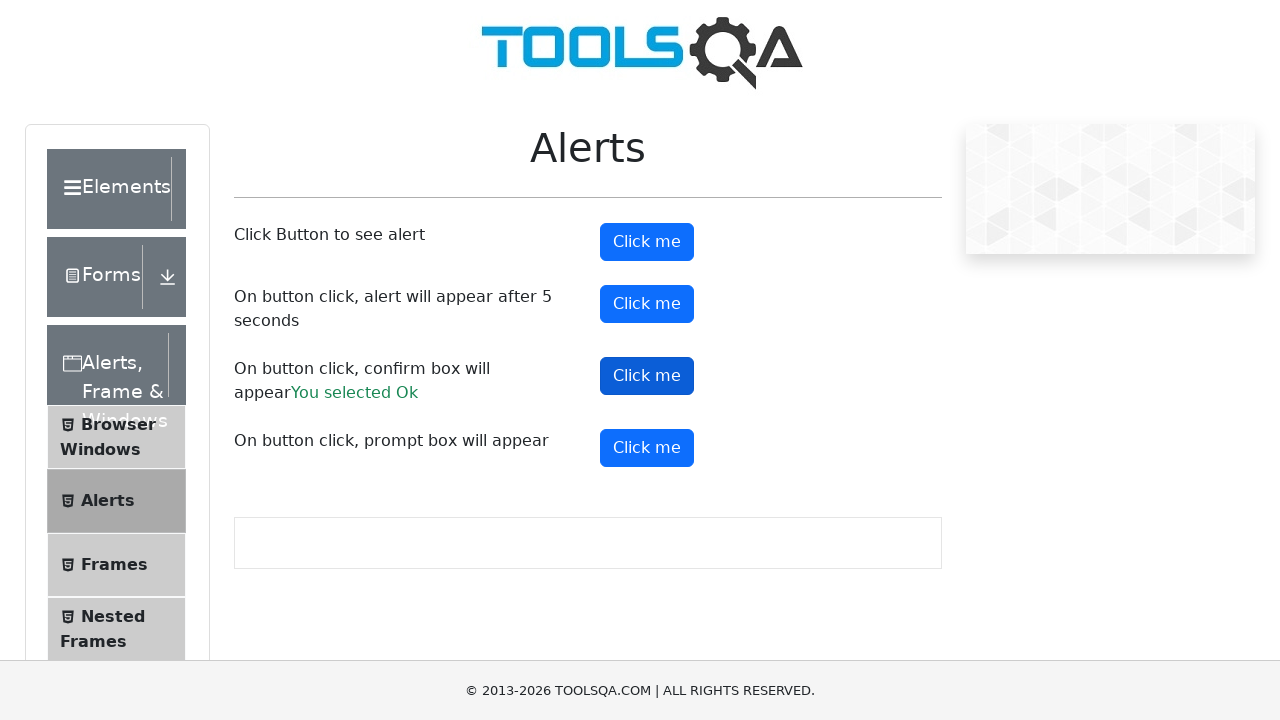

Waited 1 second after dismissing confirmation dialog
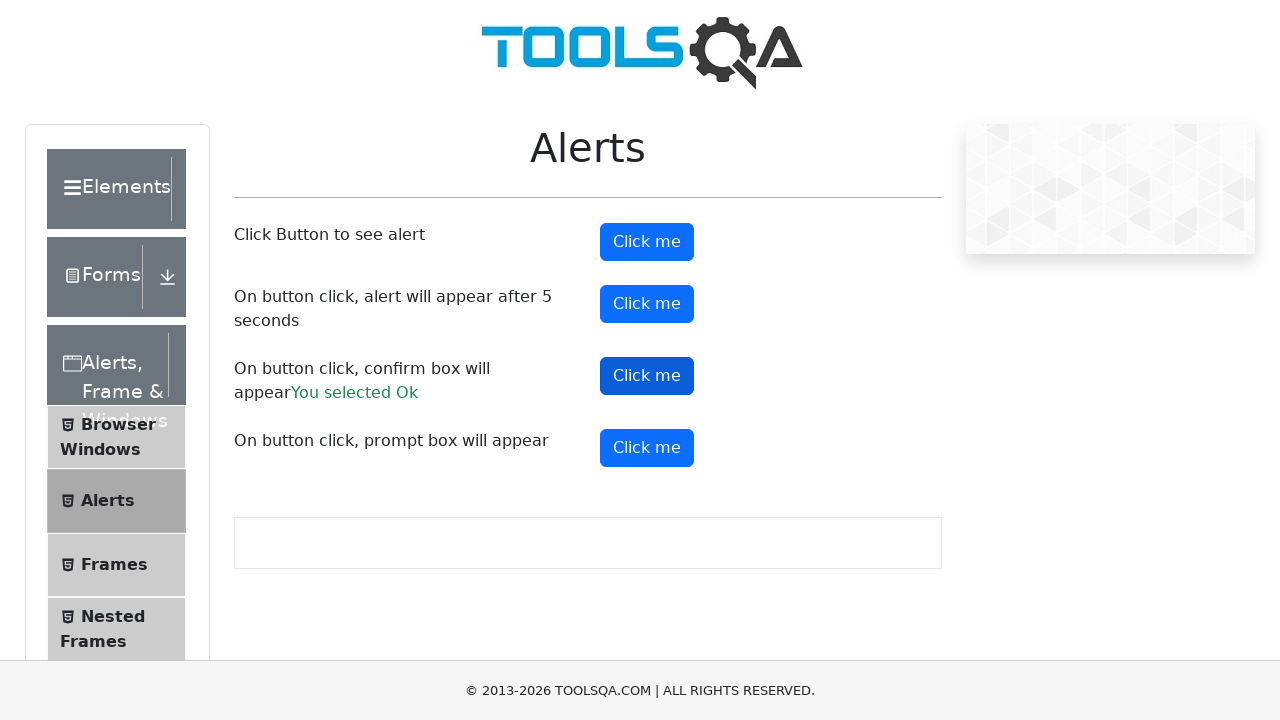

Clicked confirm button again to trigger confirmation dialog at (647, 376) on #confirmButton
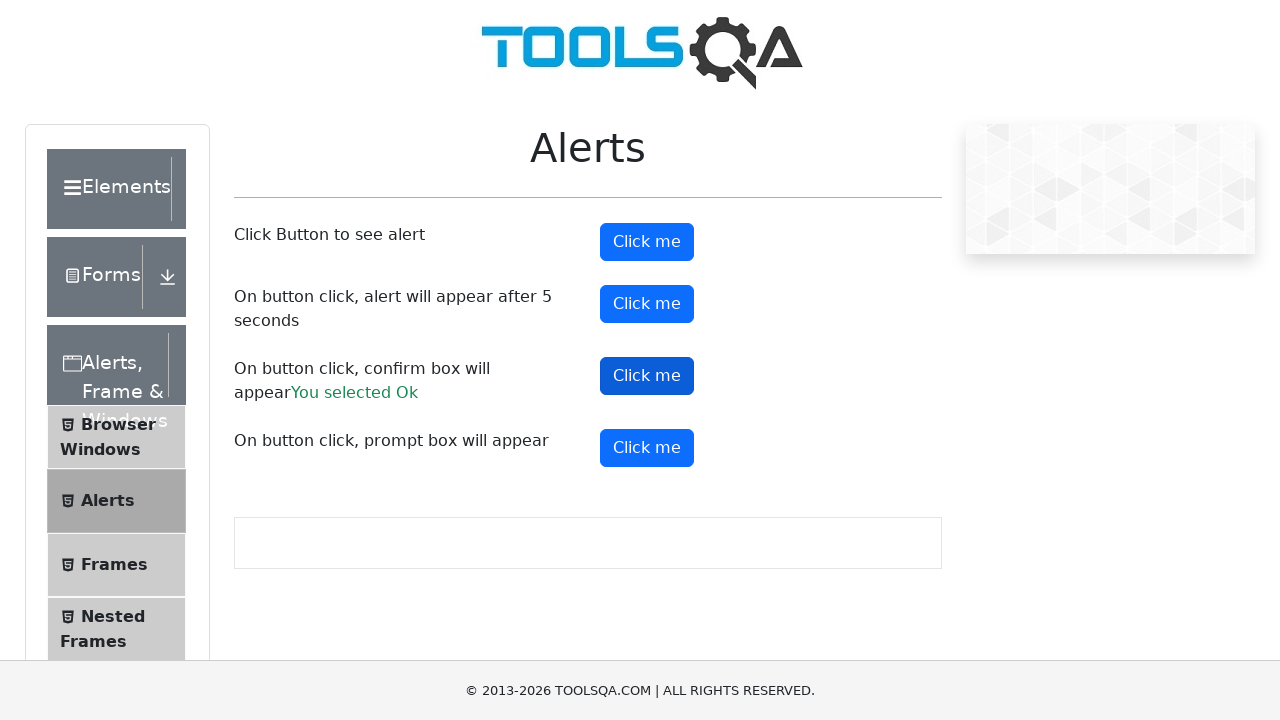

Set up dialog handler to accept confirmation dialog
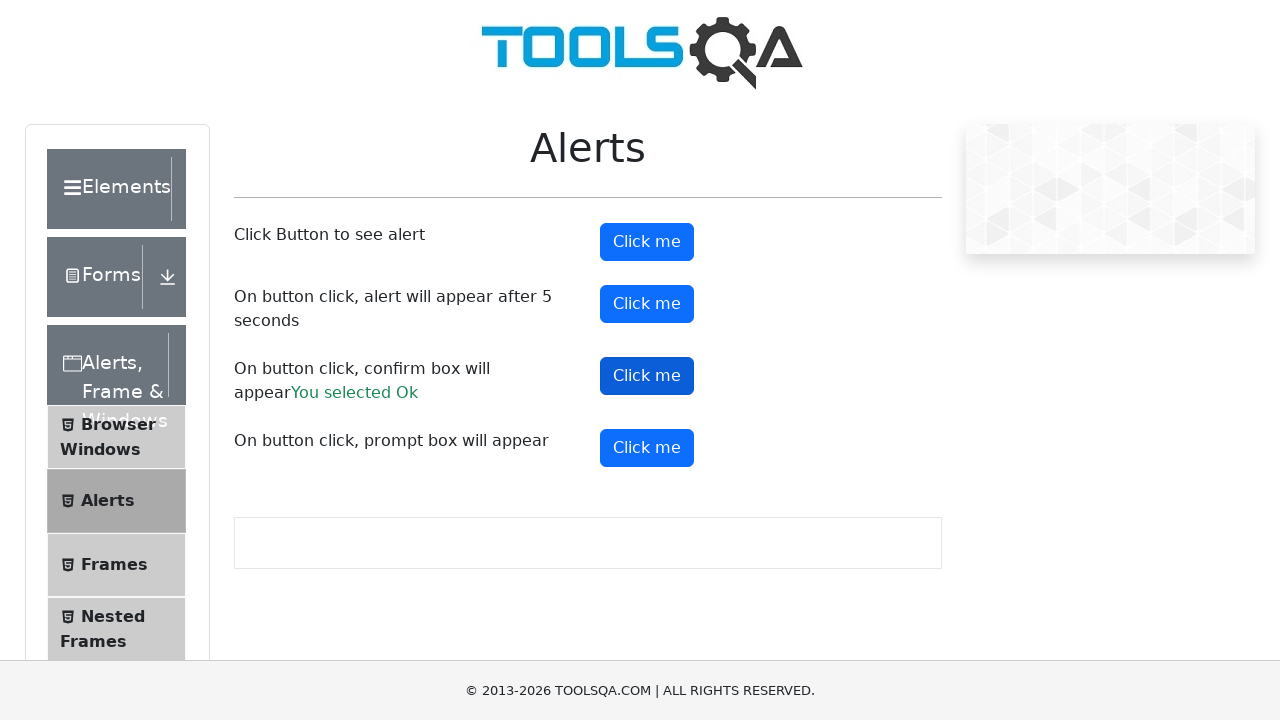

Waited 1 second after accepting confirmation dialog
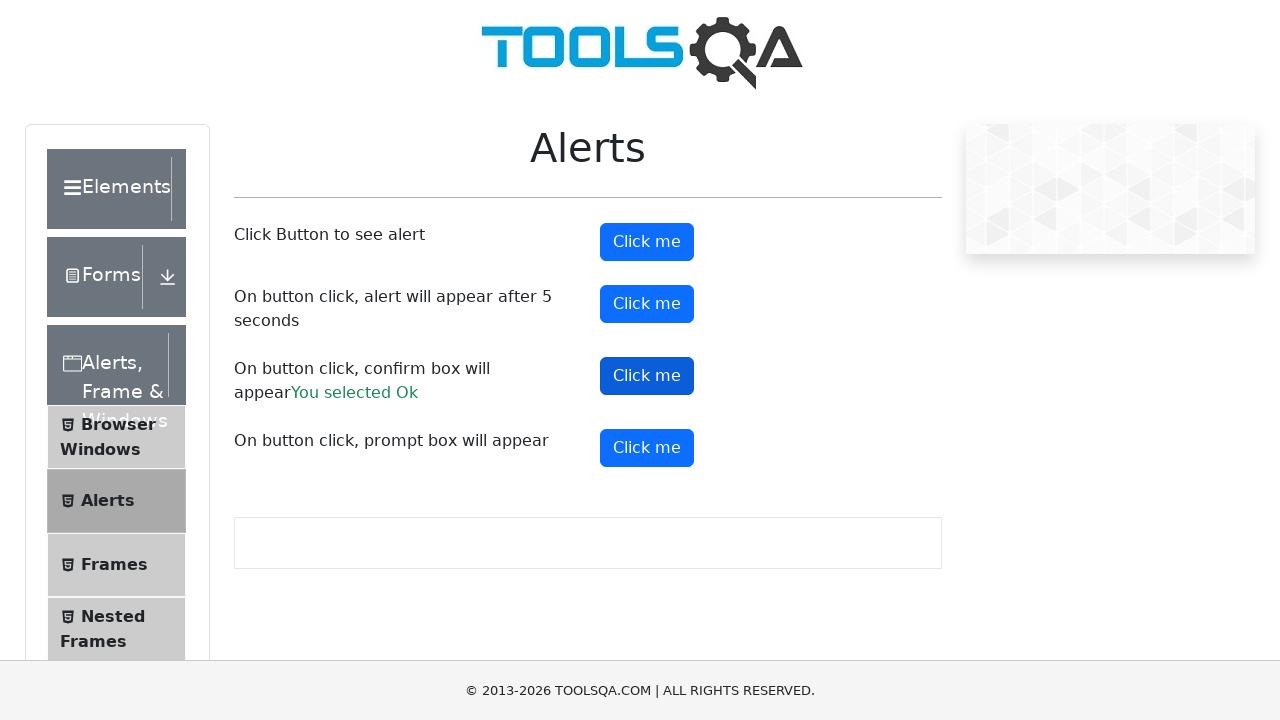

Clicked prompt button to trigger prompt dialog at (647, 448) on #promtButton
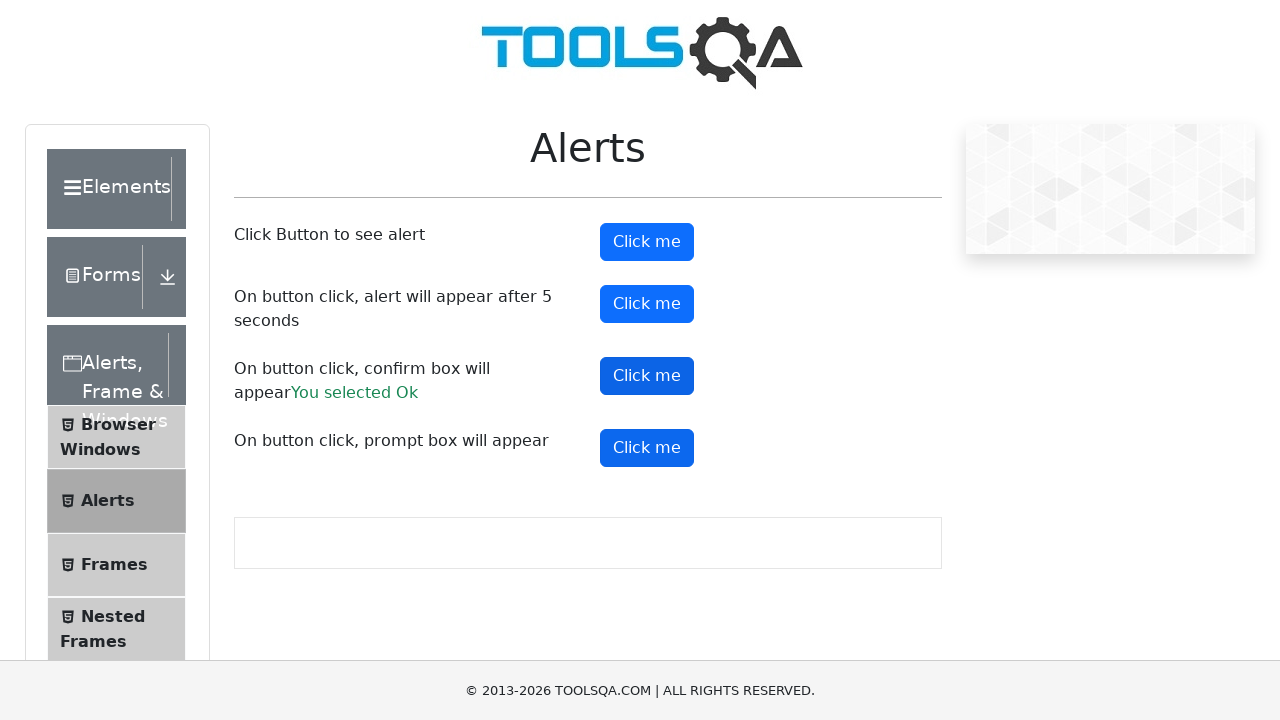

Set up dialog handler to accept prompt without input
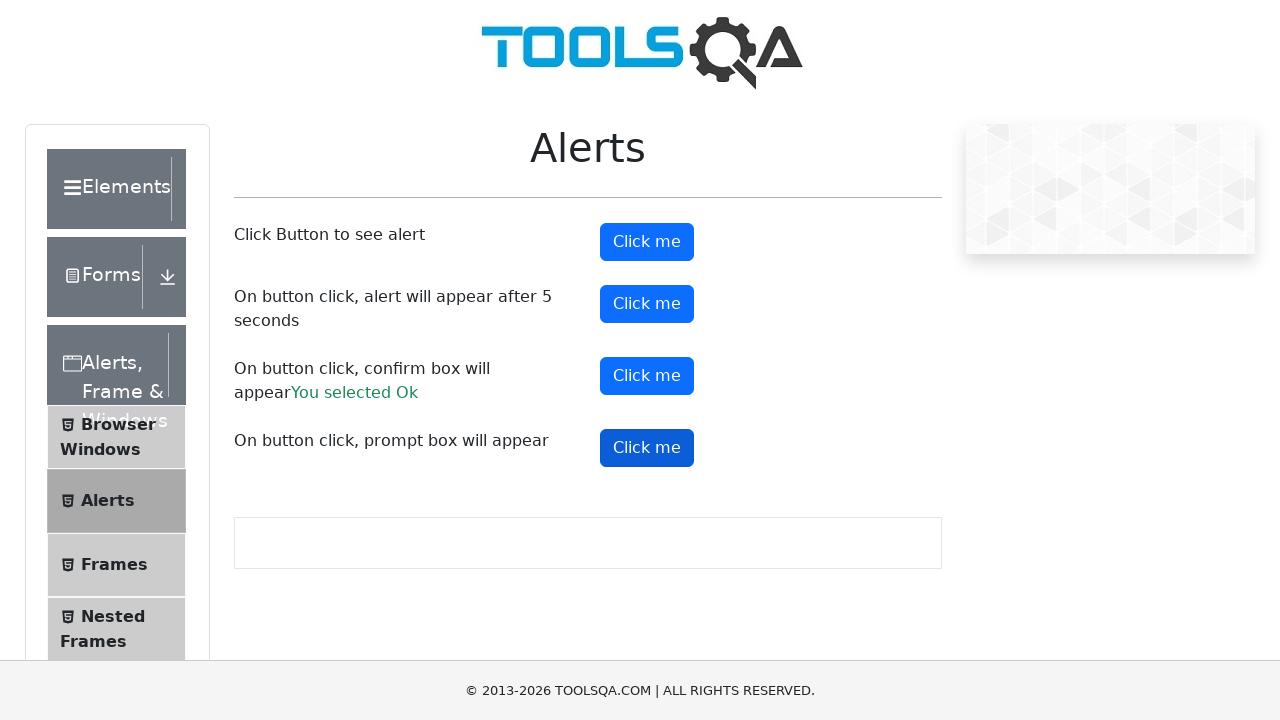

Waited 1 second after accepting prompt without input
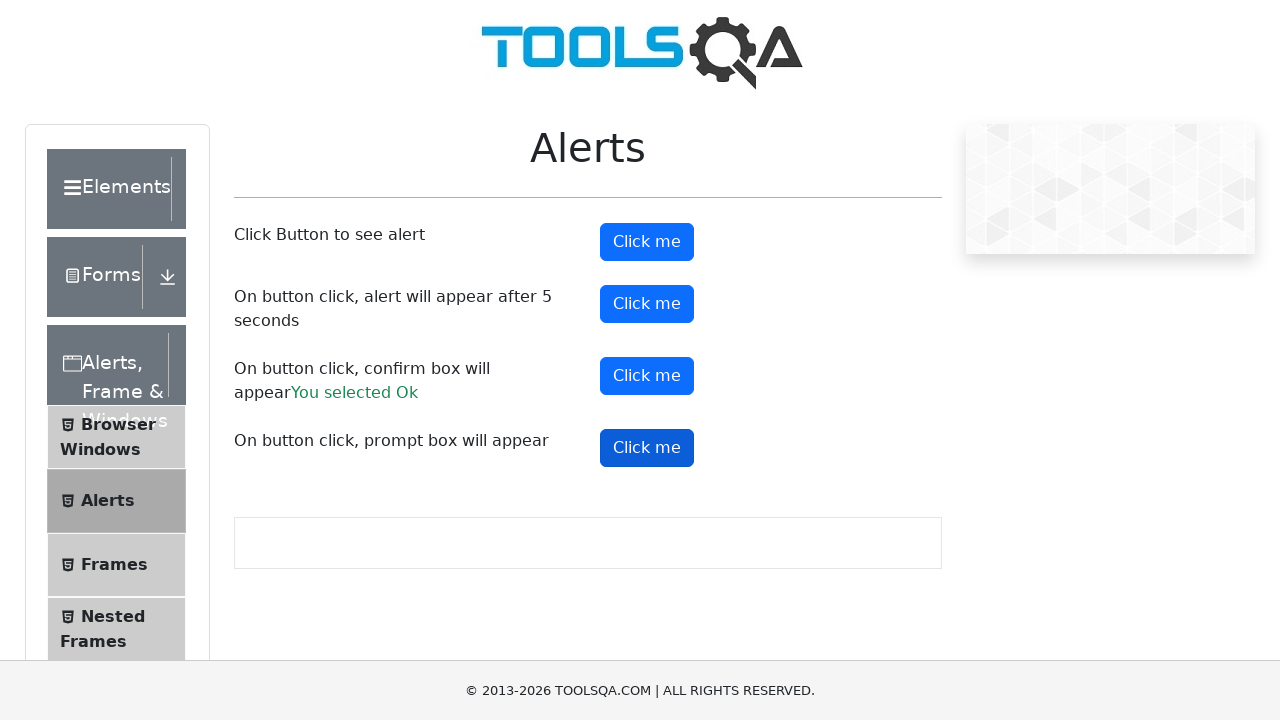

Clicked prompt button again to trigger prompt dialog at (647, 448) on #promtButton
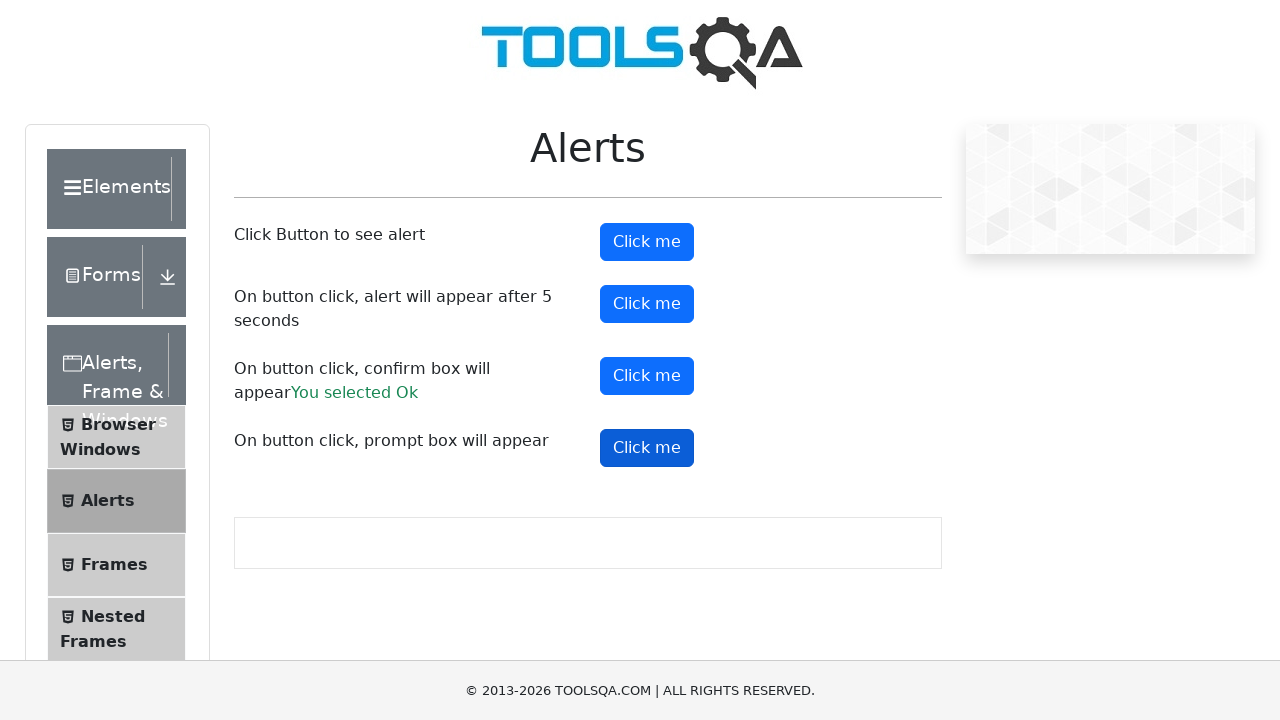

Set up dialog handler to dismiss prompt dialog
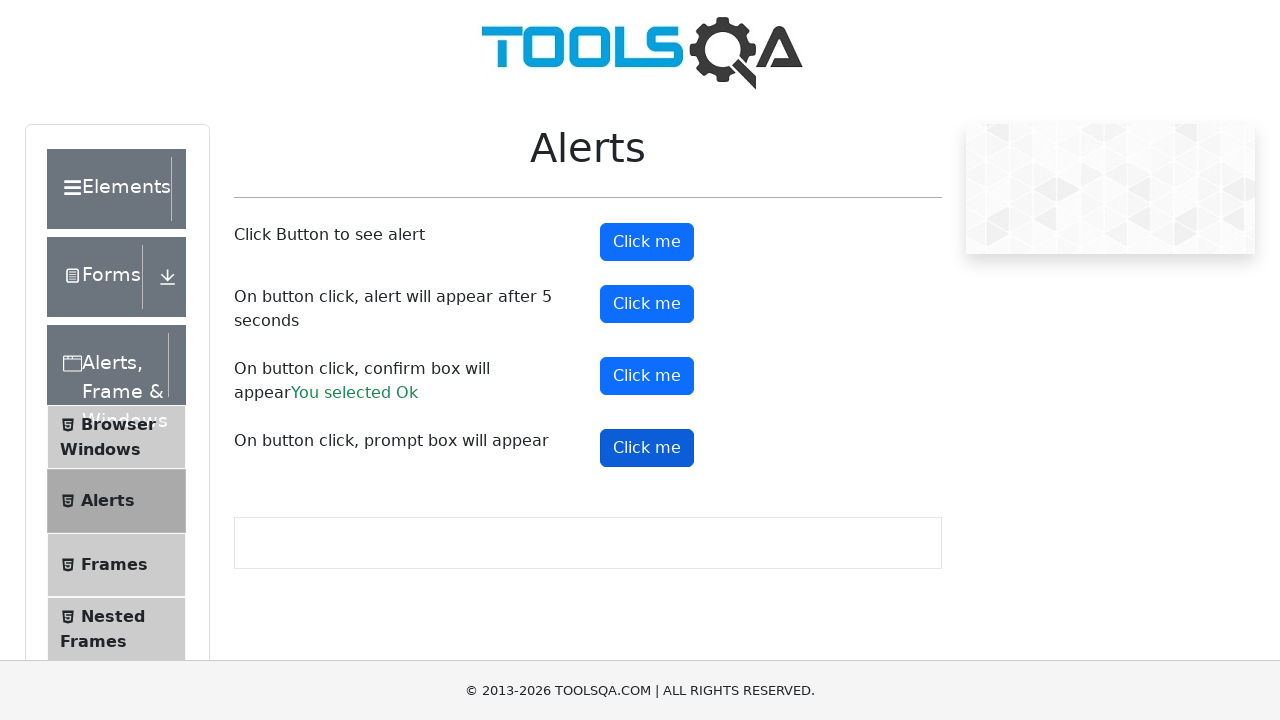

Waited 1 second after dismissing prompt dialog
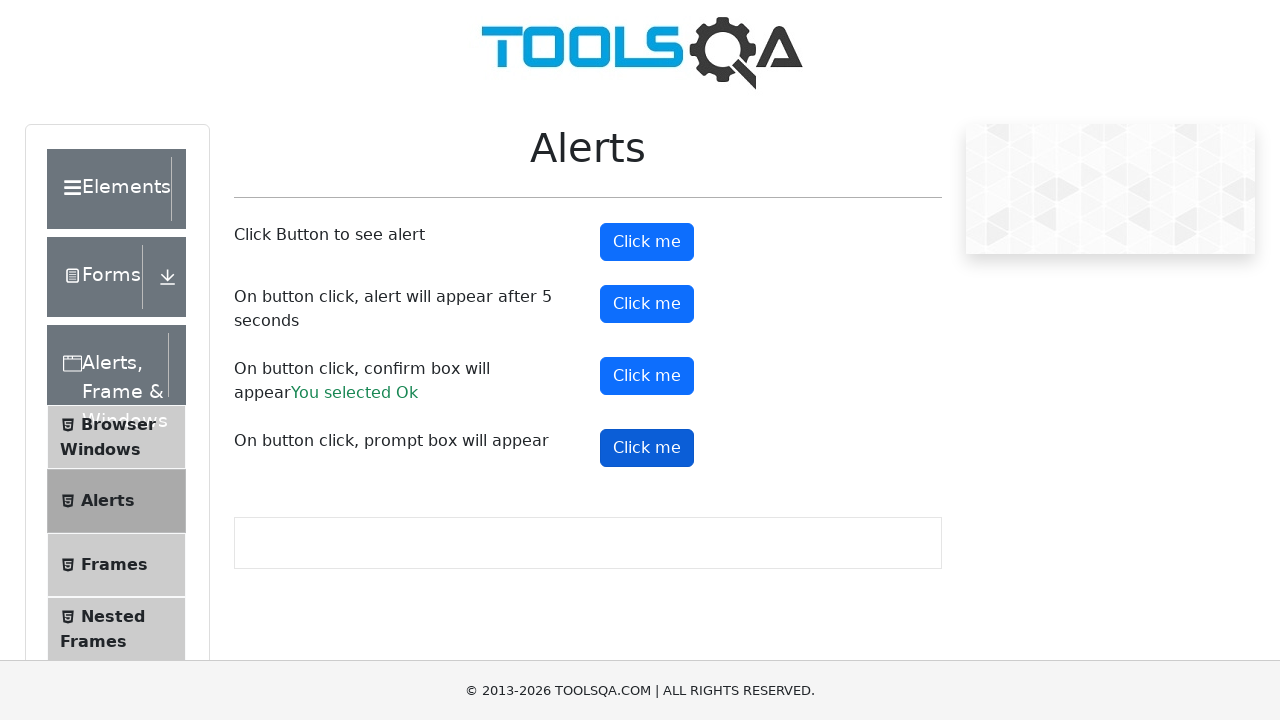

Clicked prompt button again to trigger final prompt dialog at (647, 448) on #promtButton
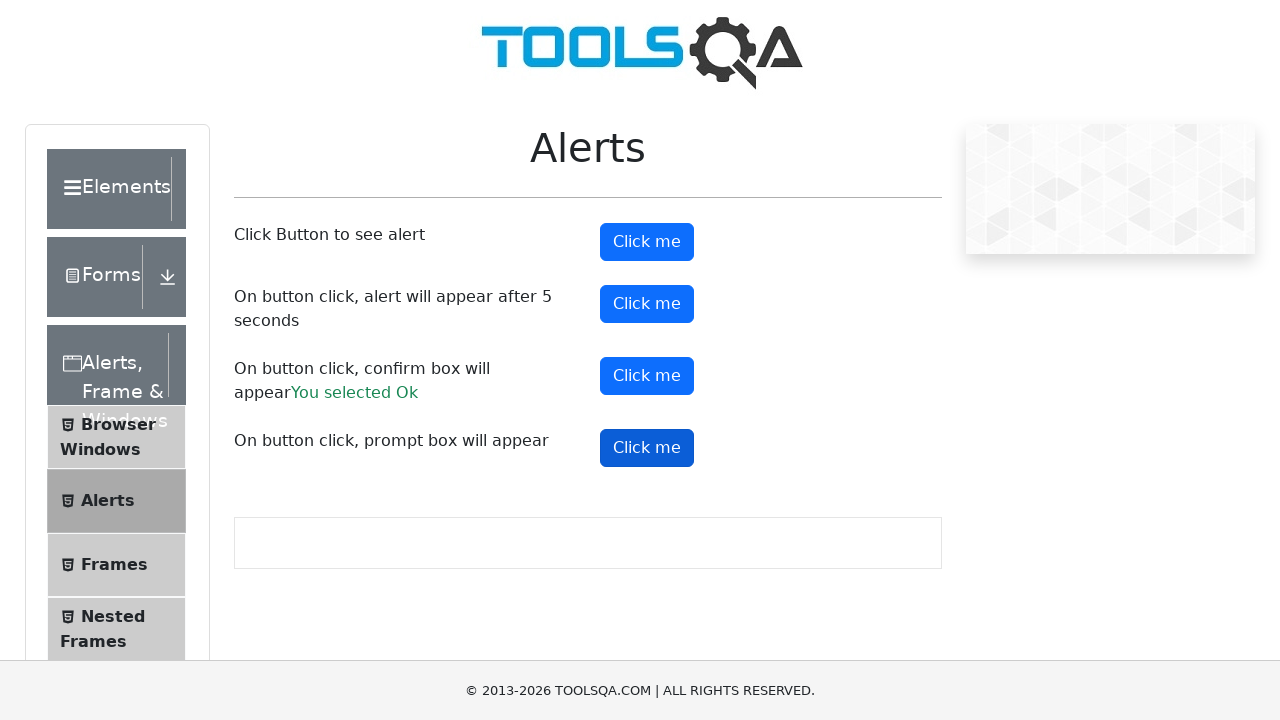

Set up dialog handler to accept prompt with text 'Input some text in prompt box'
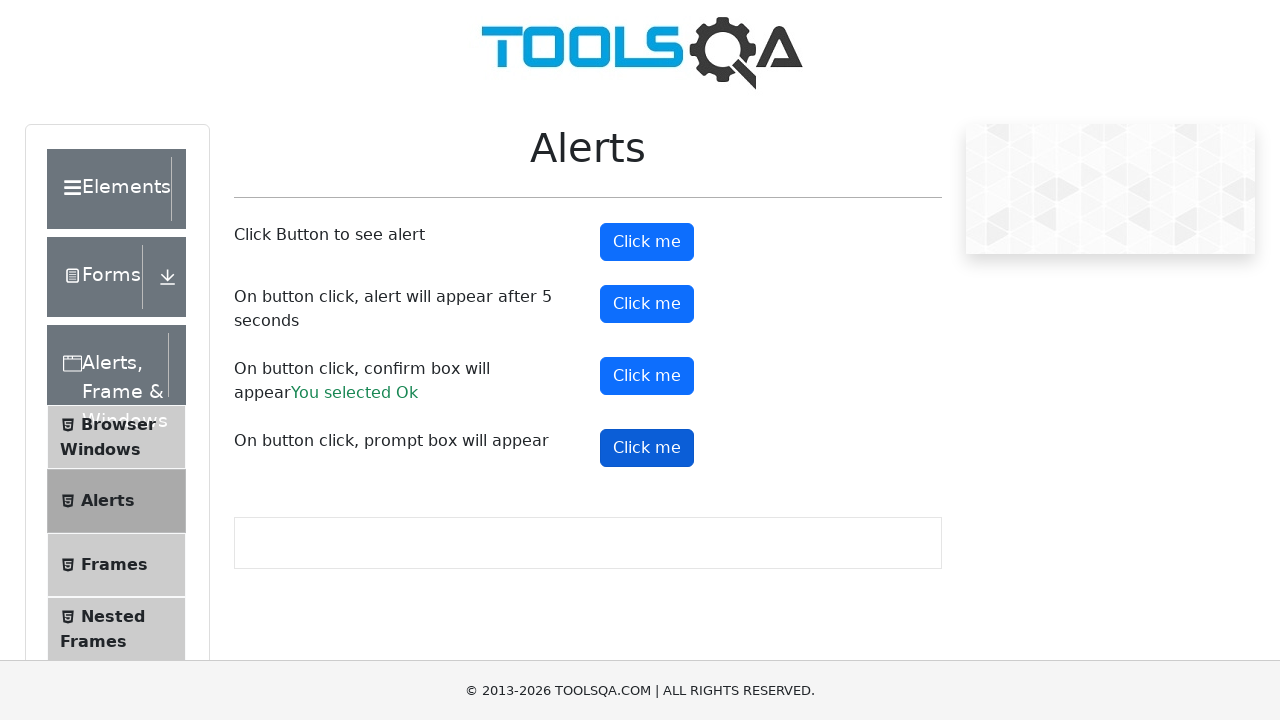

Waited 1 second after accepting prompt with text input
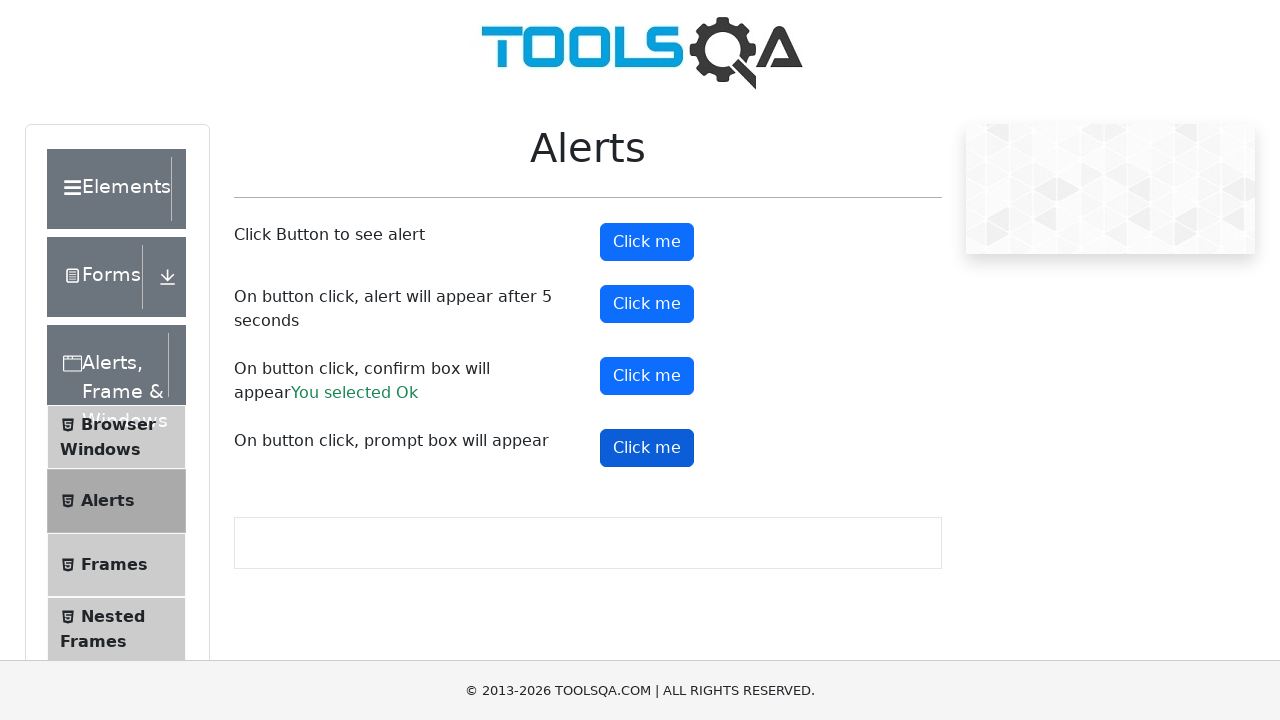

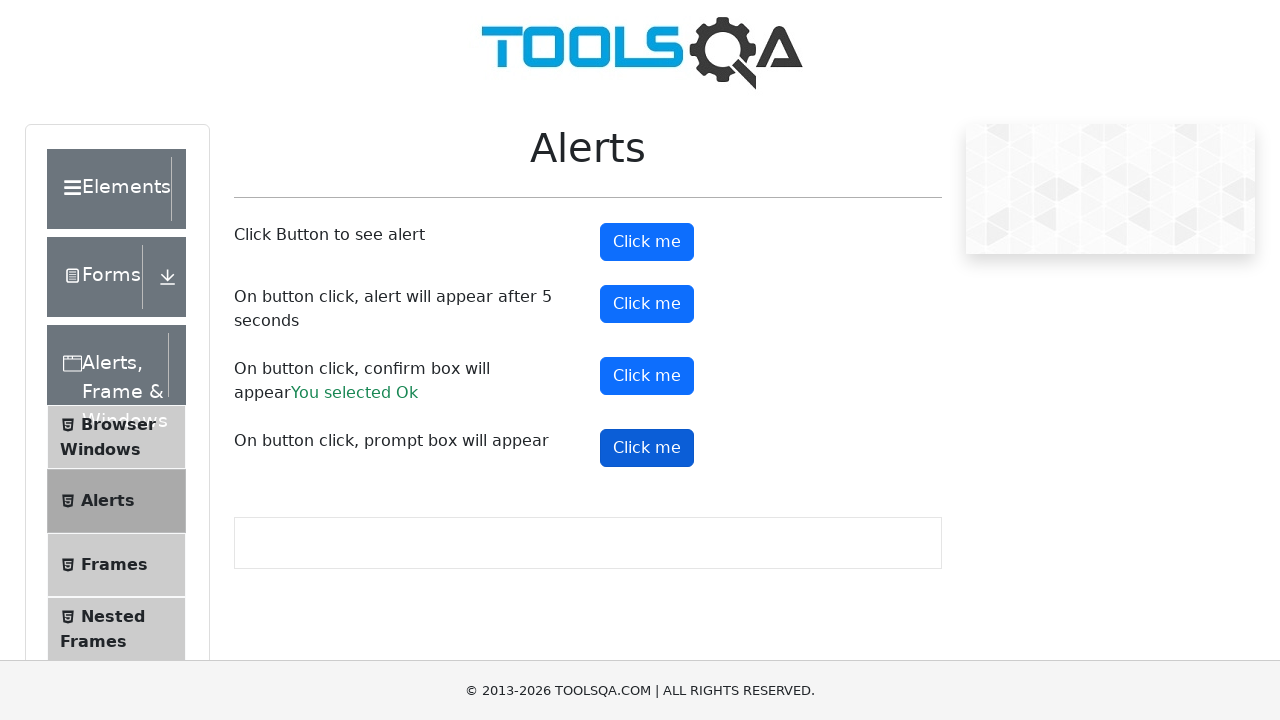